Tests file upload functionality by selecting a file using the file input element on a demo upload page

Starting URL: https://the-internet.herokuapp.com/upload

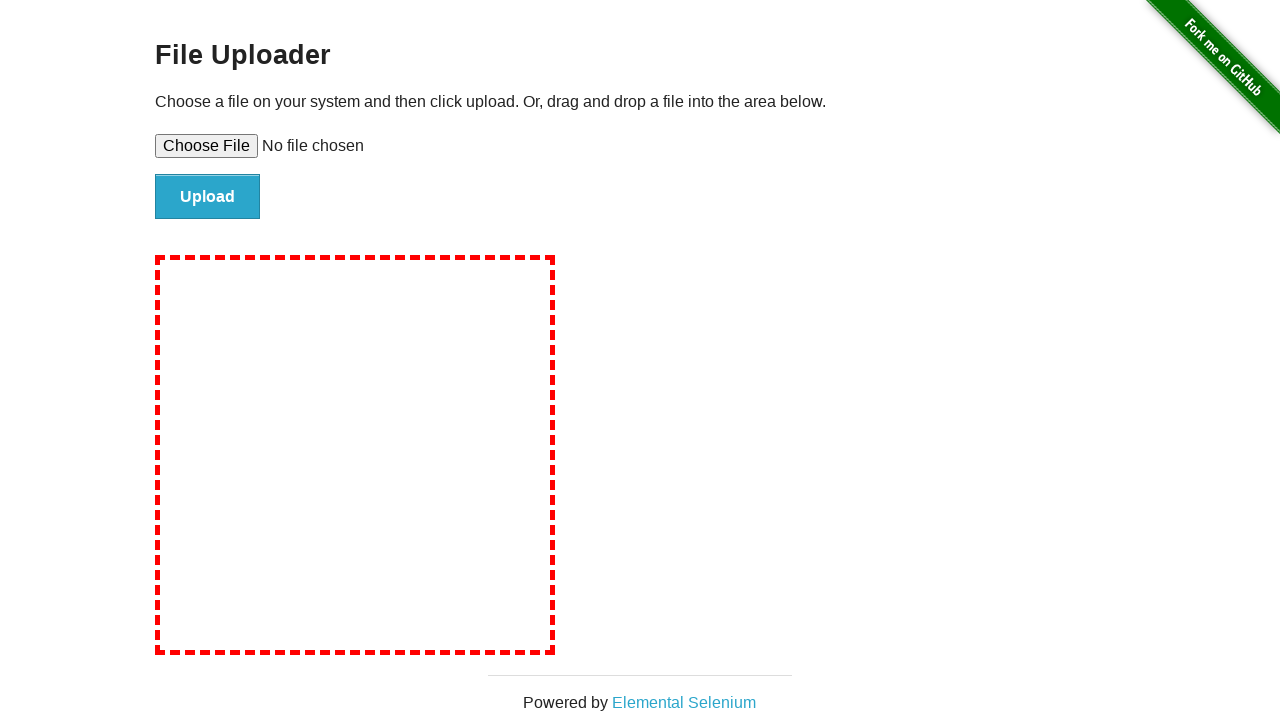

File upload input element loaded
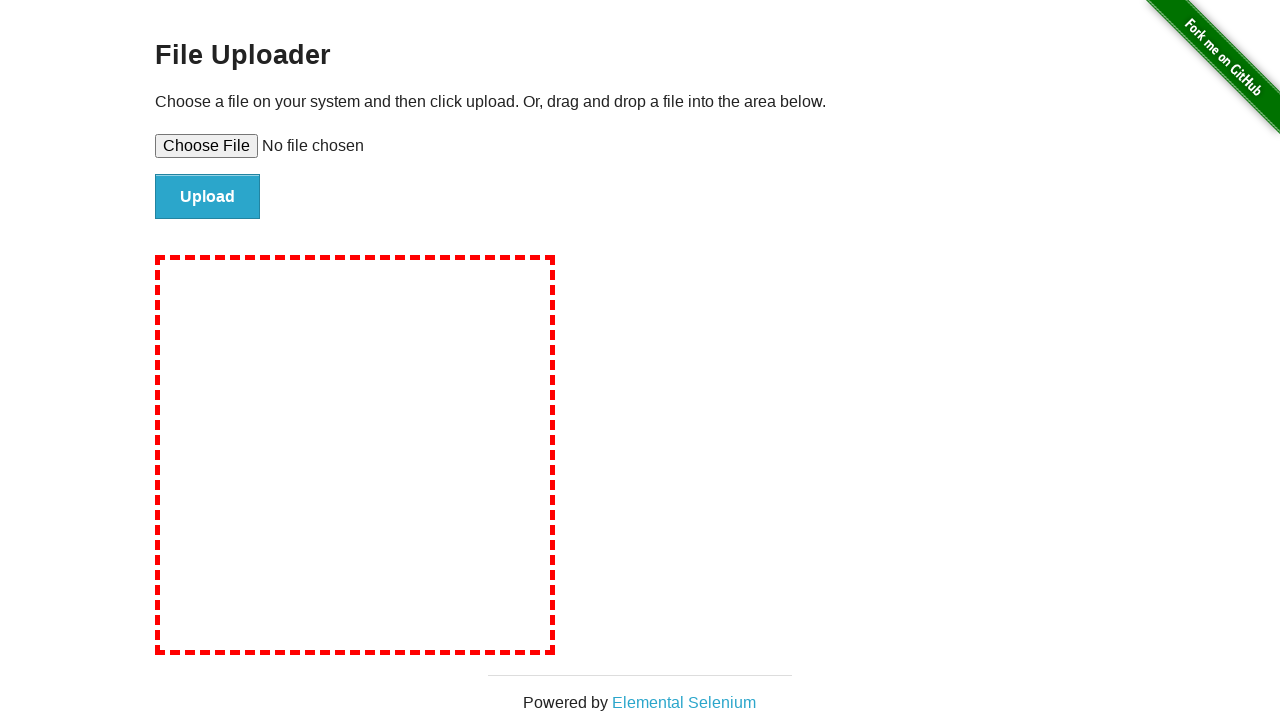

Selected test file for upload
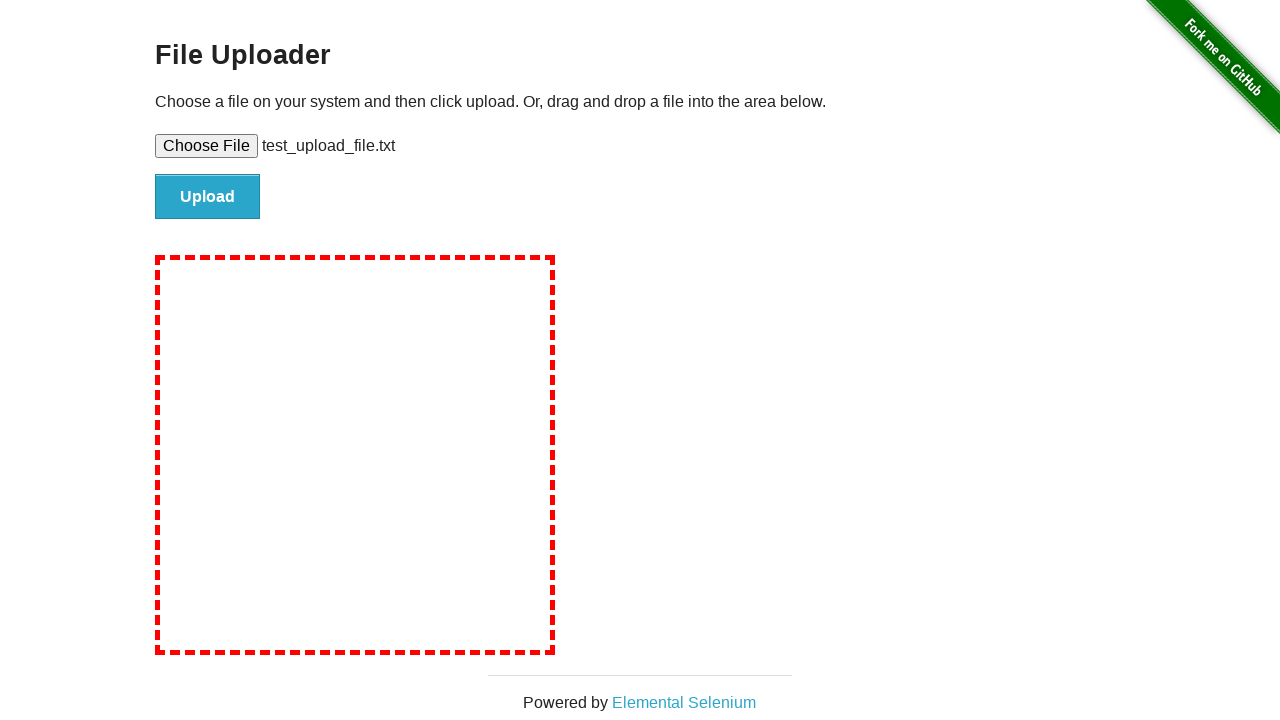

Clicked upload submit button at (208, 197) on #file-submit
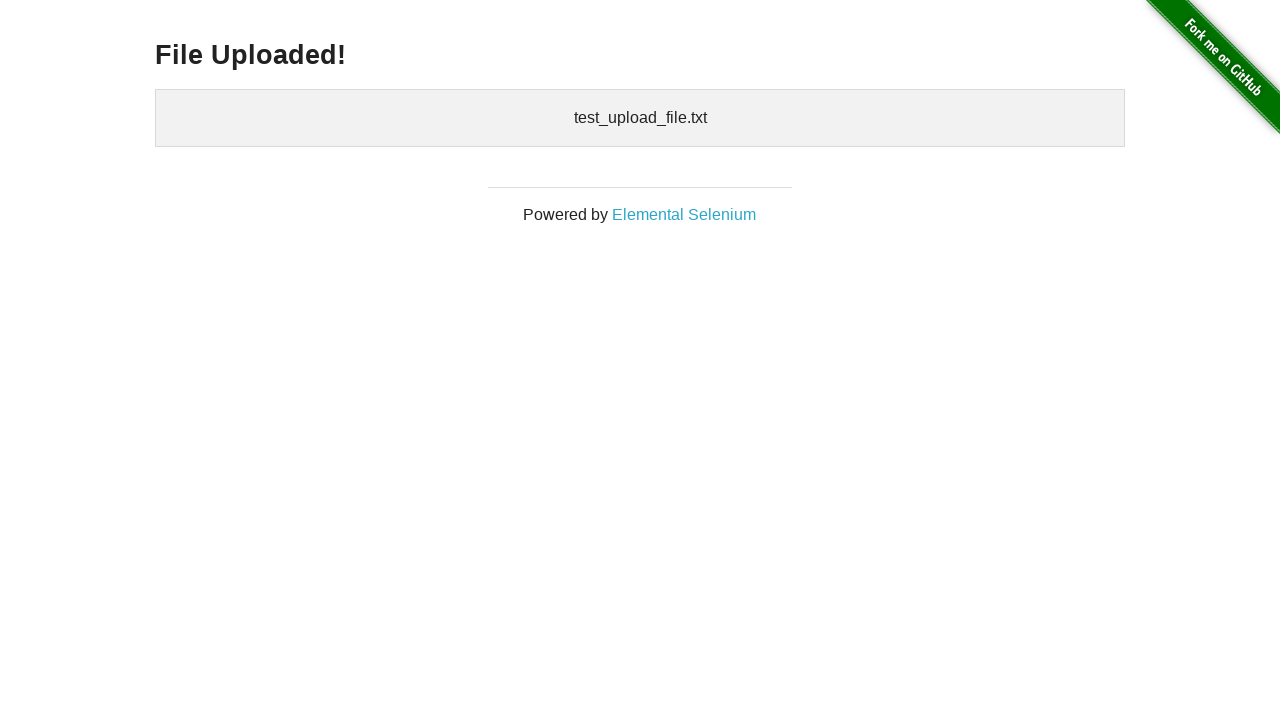

File upload completed and confirmation displayed
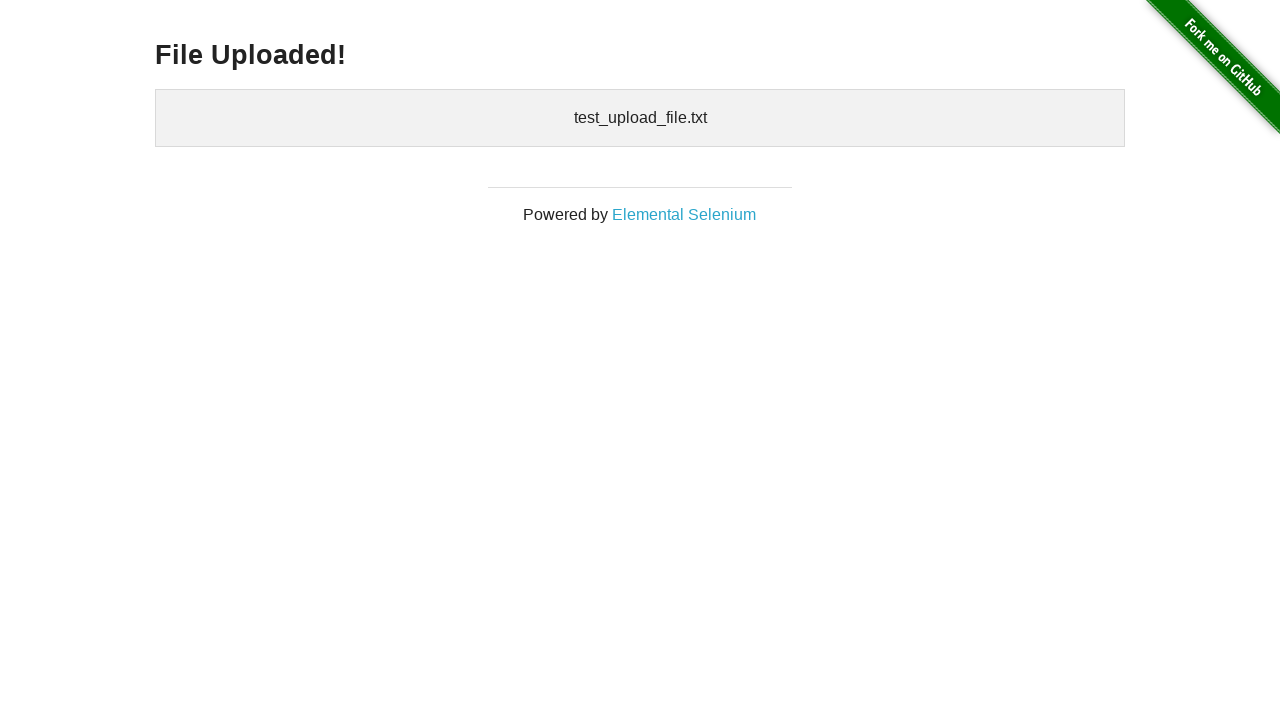

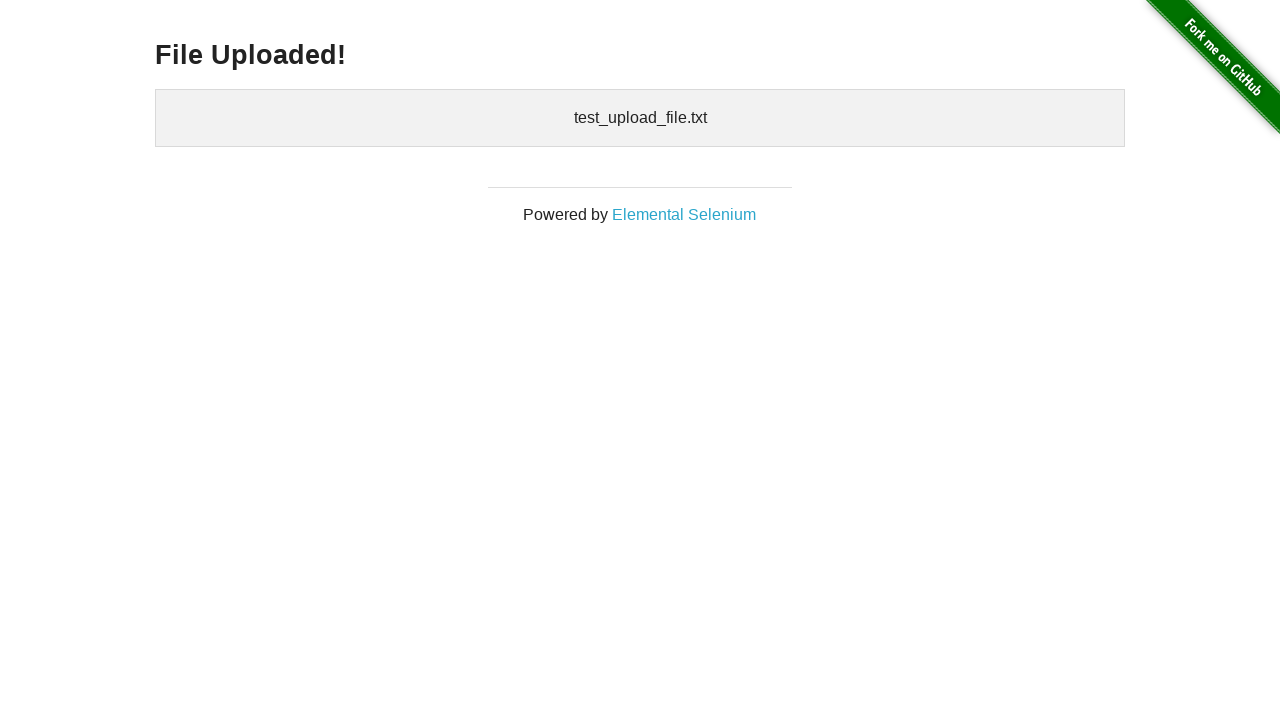